Tests adding a todo item to a todo list application by entering text and verifying it appears in the list

Starting URL: http://lambdatest.github.io/sample-todo-app

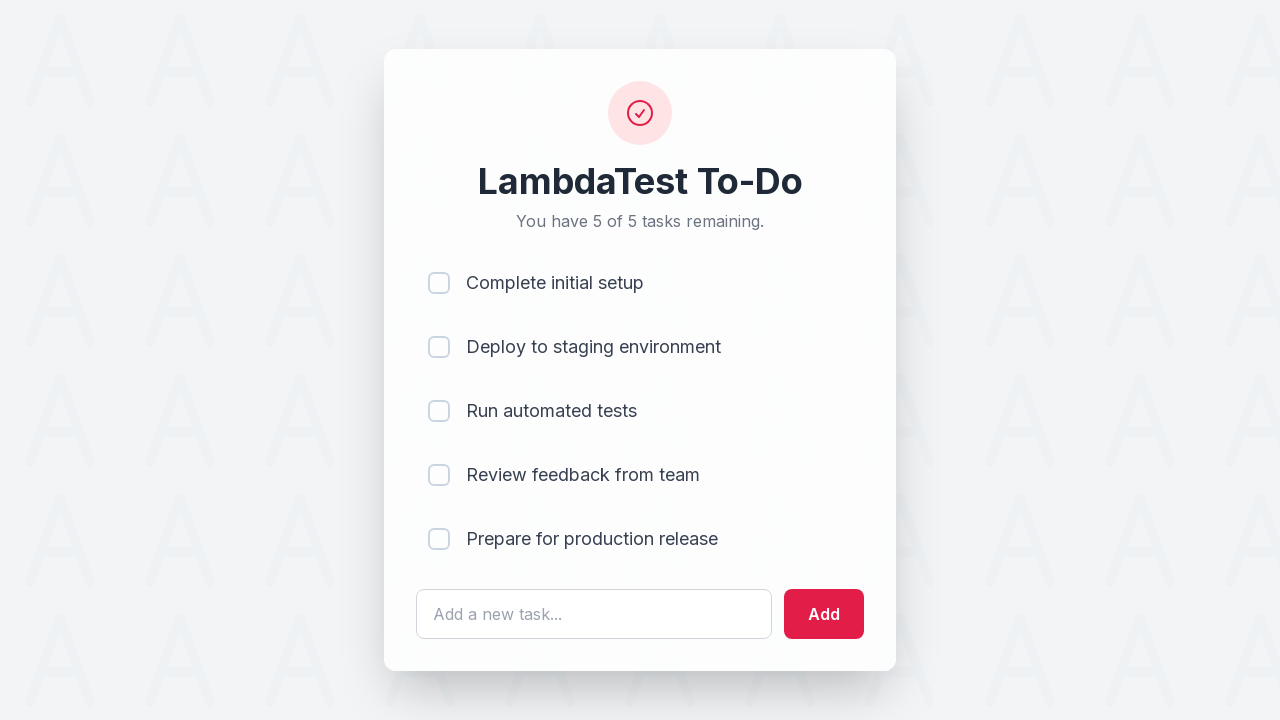

Filled todo input field with 'Learn Selenium' on #sampletodotext
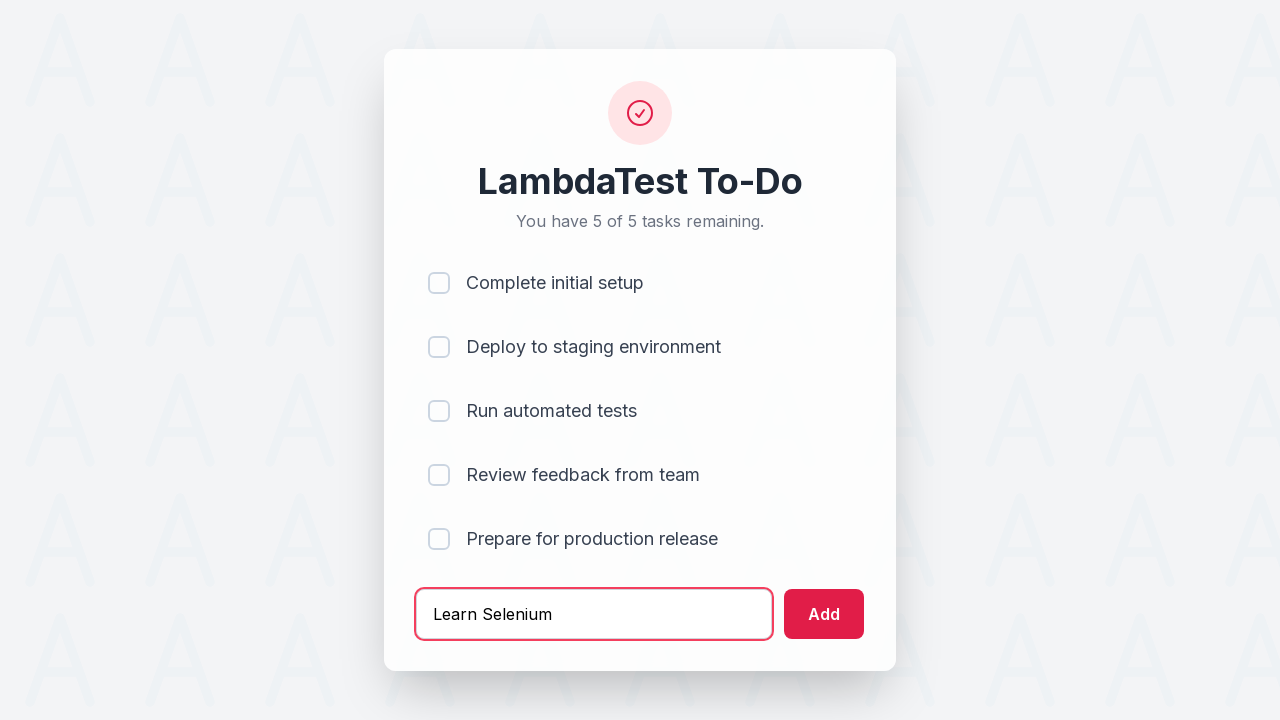

Pressed Enter key to submit todo on #sampletodotext
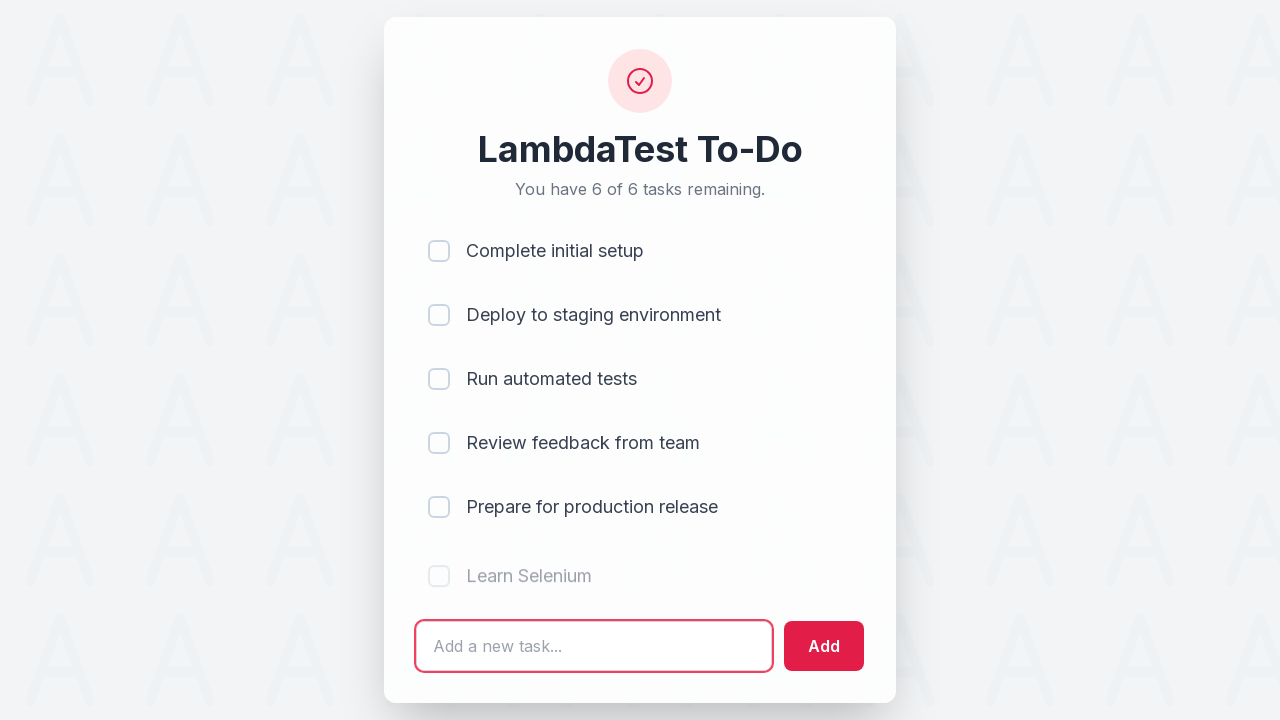

New todo item appeared in the list
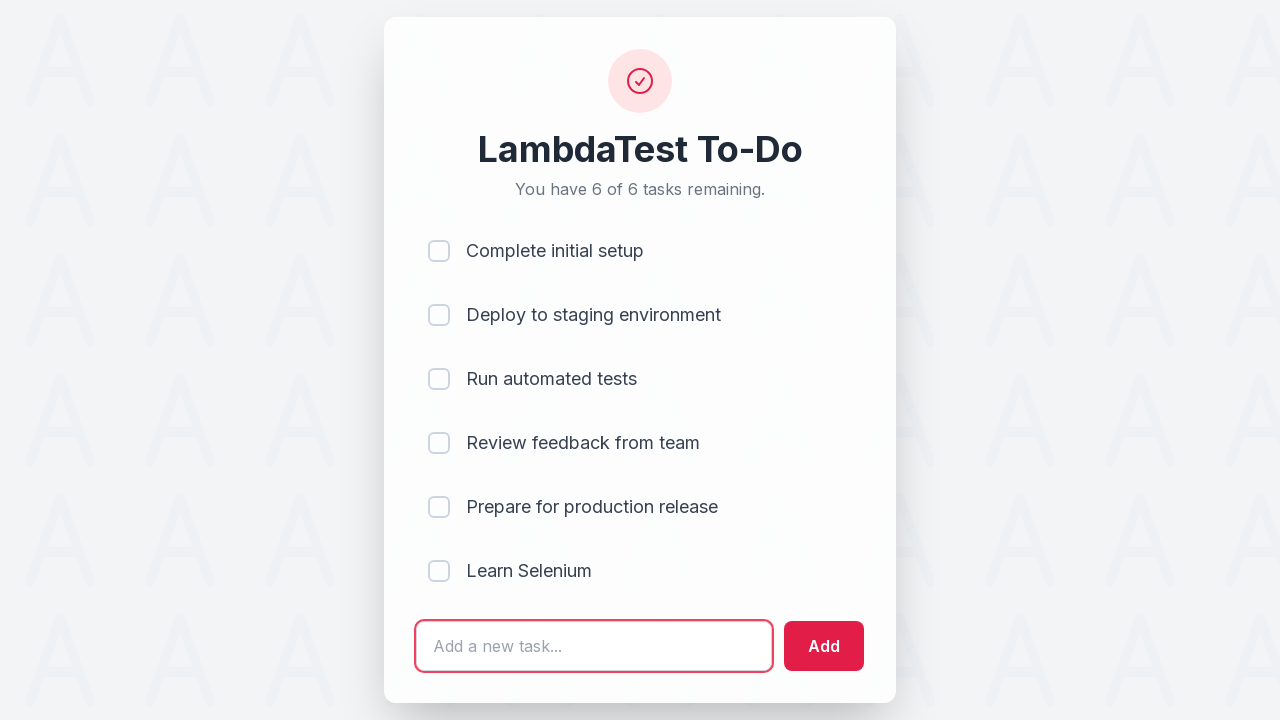

Located the last todo item in the list
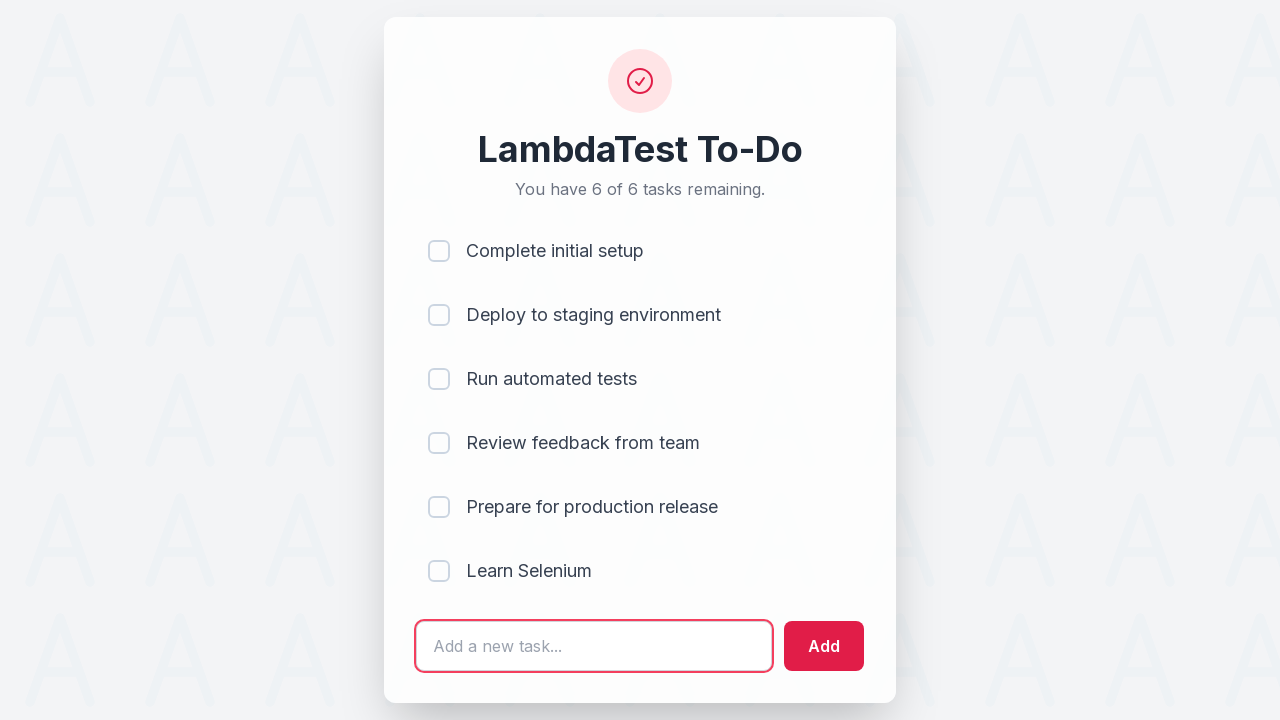

Verified todo item is visible and contains 'Learn Selenium'
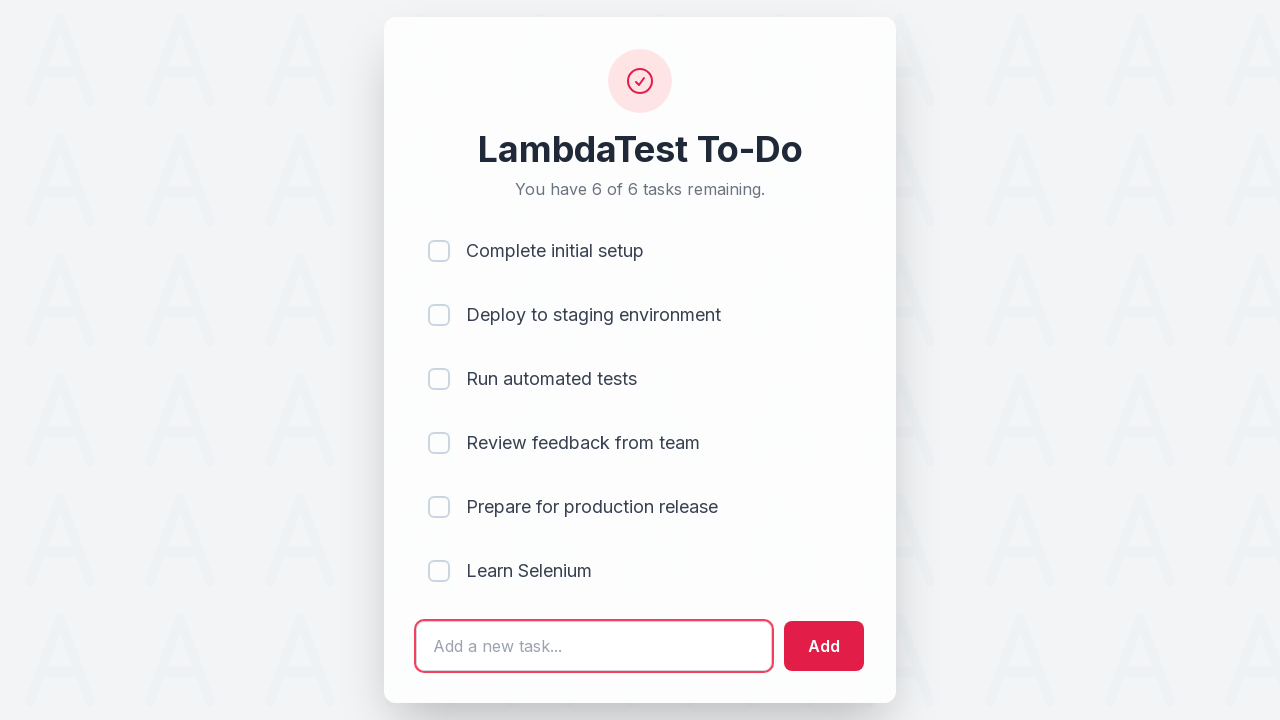

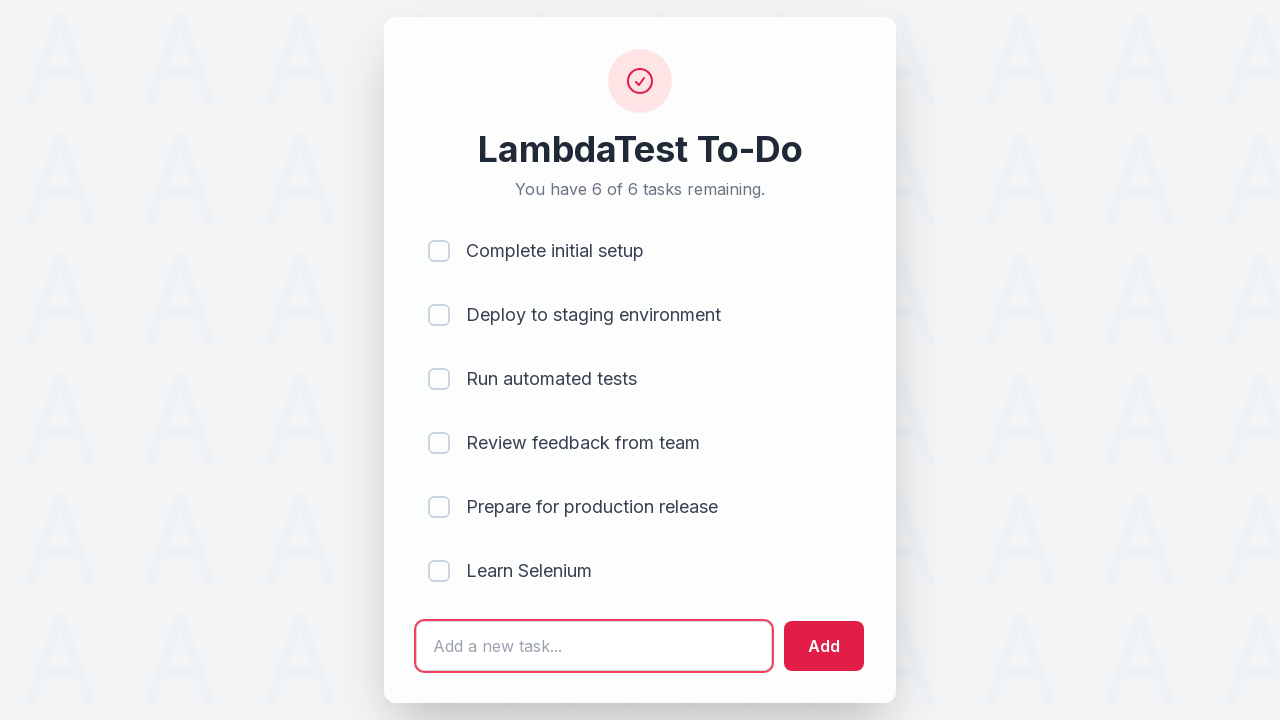